Navigates to idejongkok.com and verifies the page loads by checking for the title

Starting URL: https://idejongkok.com

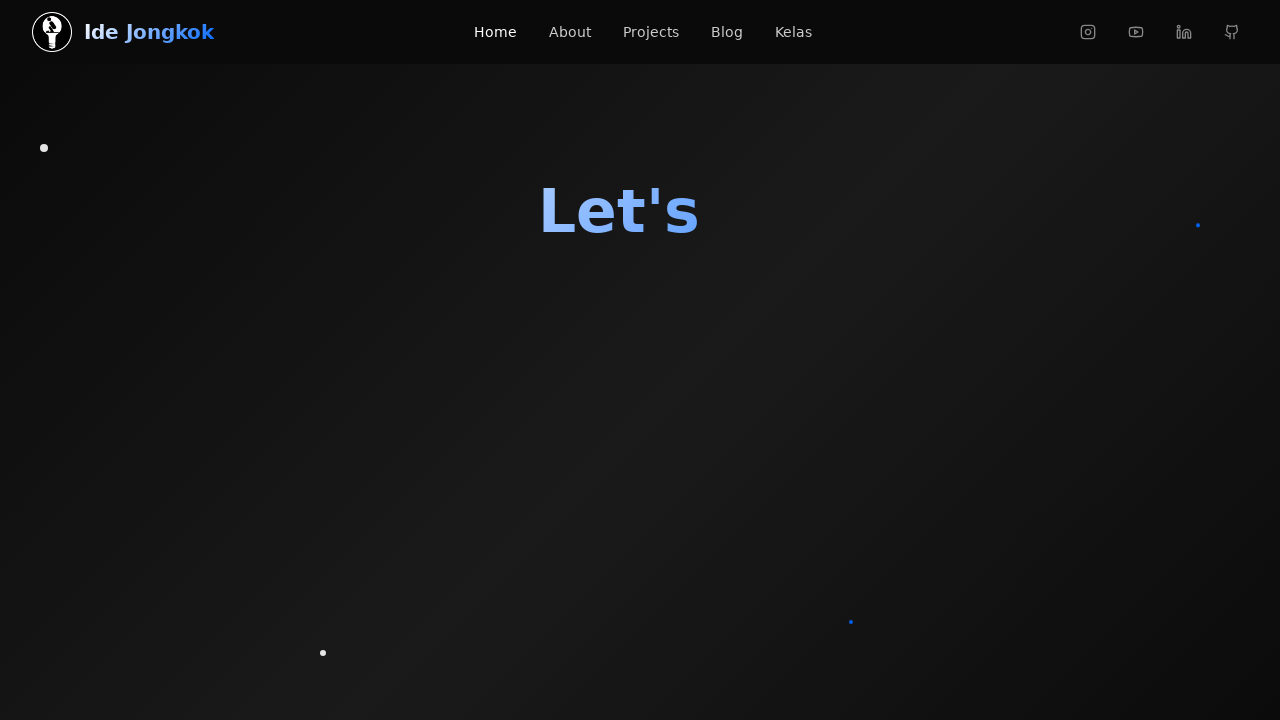

Waited for page to reach networkidle state
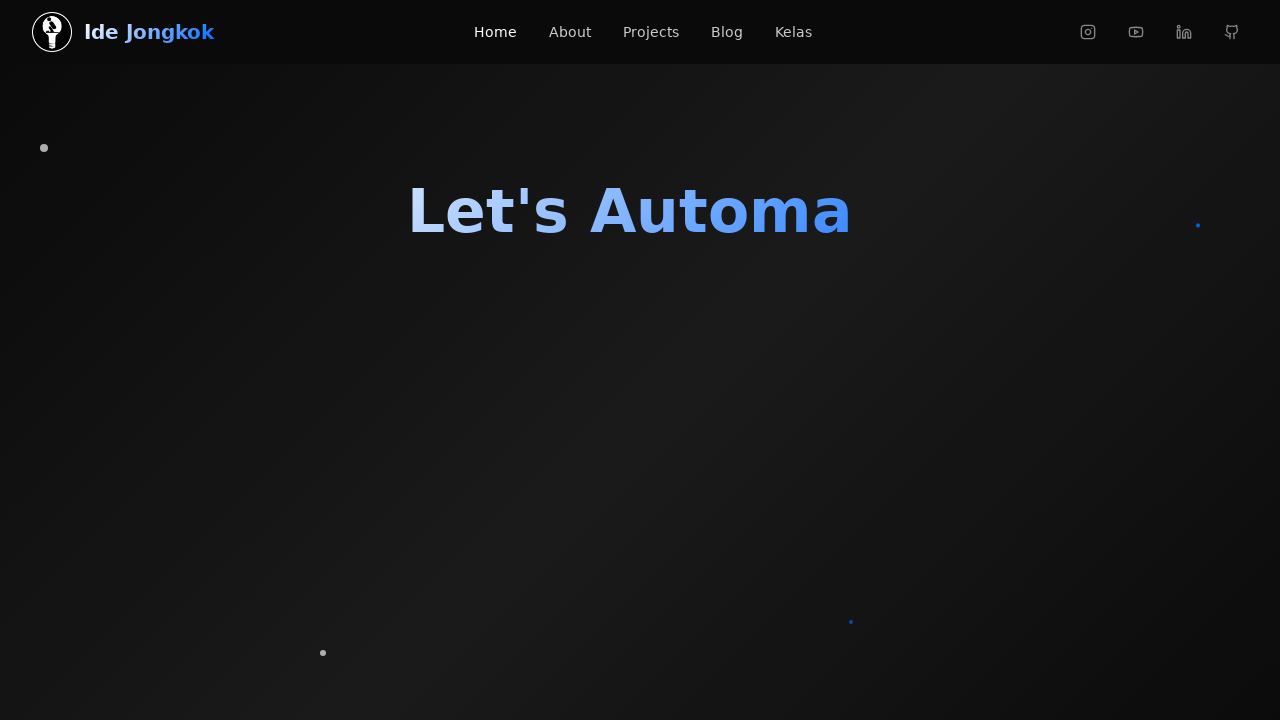

Retrieved page title: 'Ide Jongkok - Let's Automate Everything with Python!'
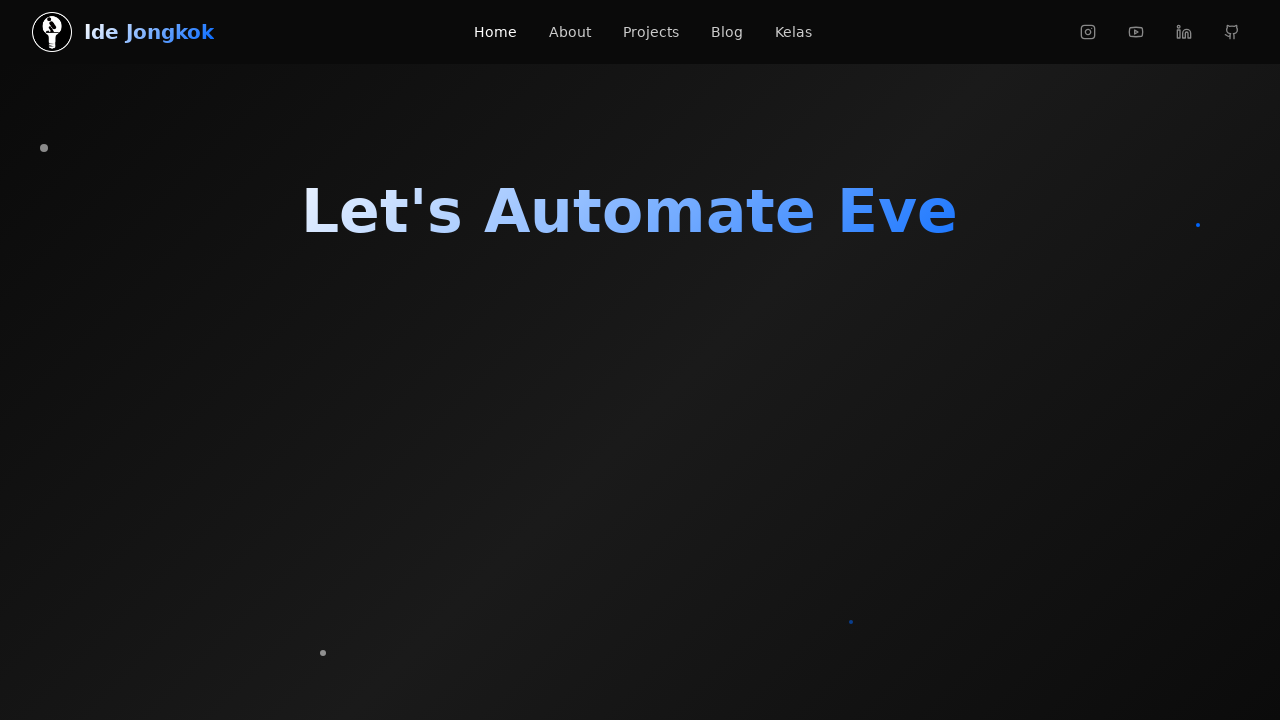

Verified that page title exists
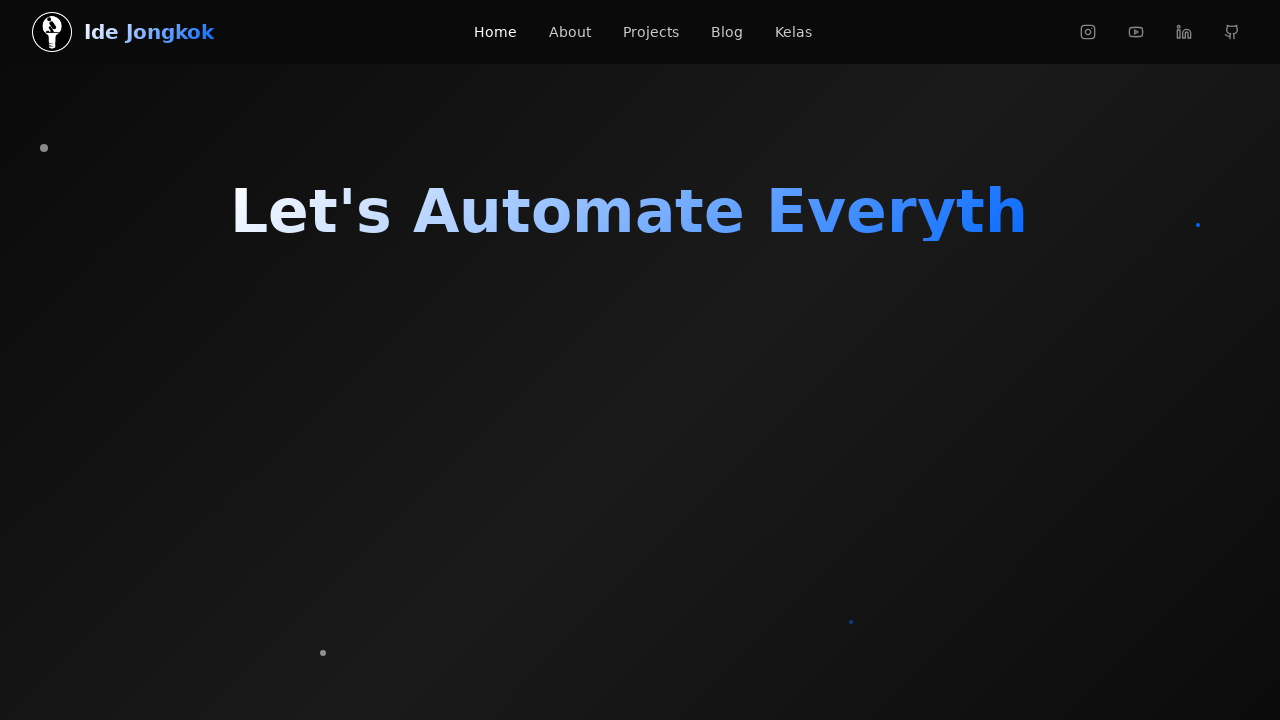

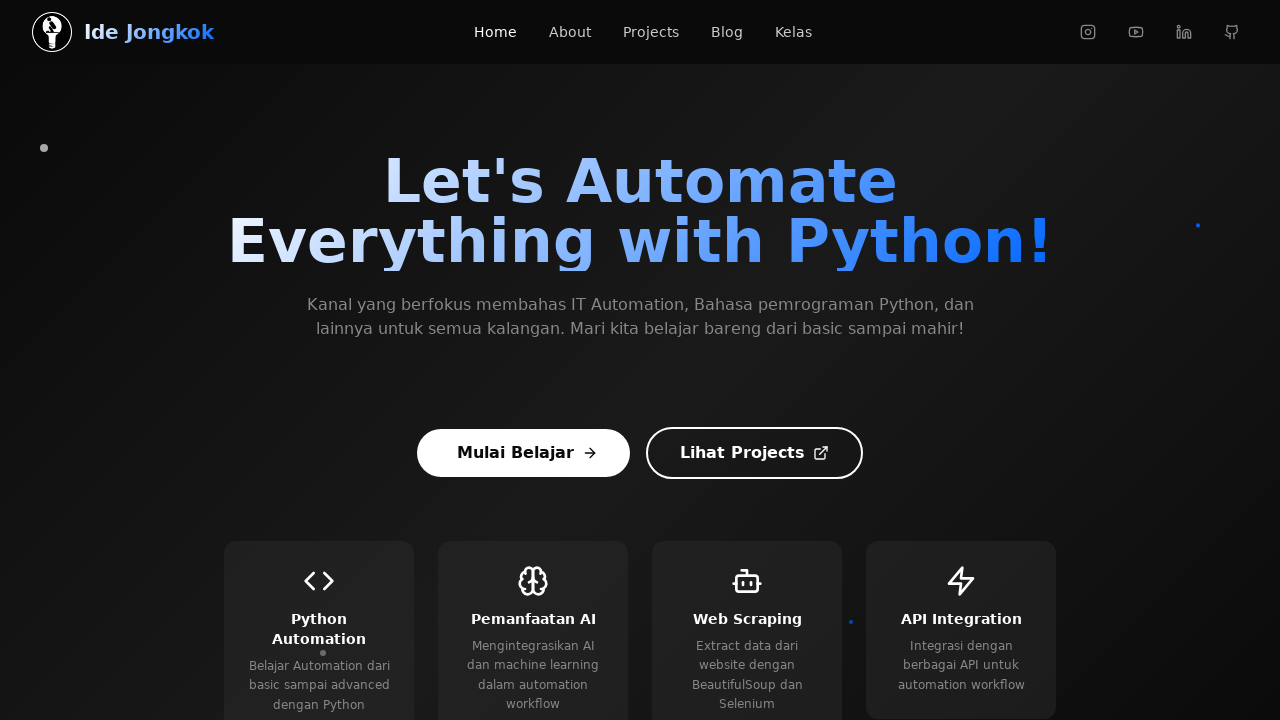